Tests that the DuckDuckGo page loads correctly and has the expected title

Starting URL: https://duckduckgo.com

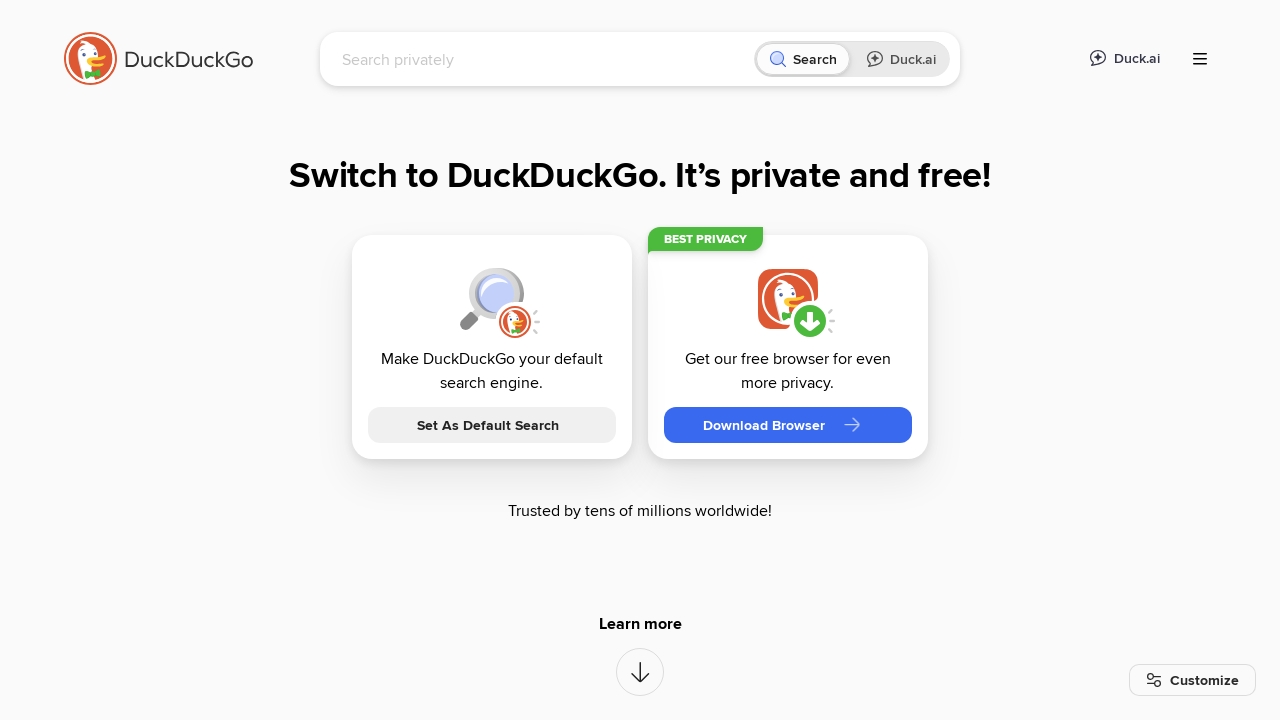

Set viewport size to 1920x1080
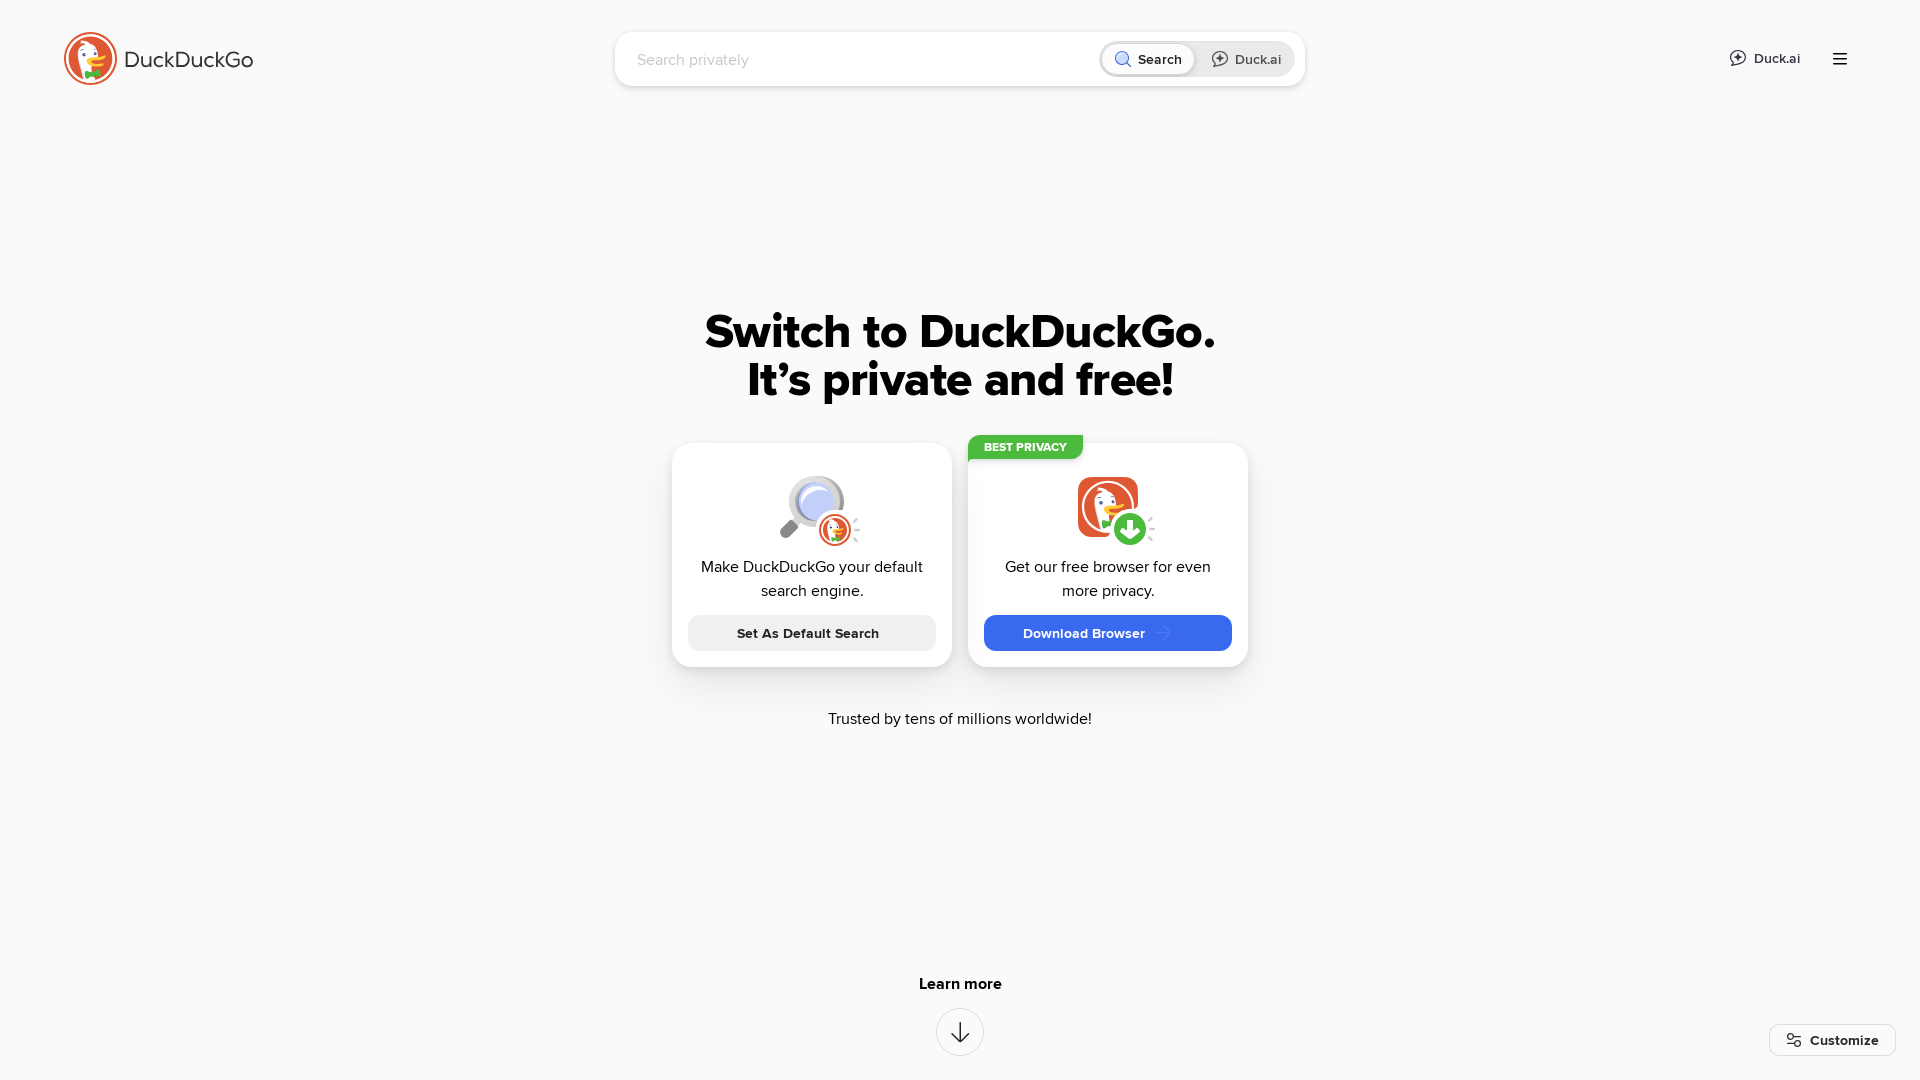

Verified page title contains 'DuckDuckGo'
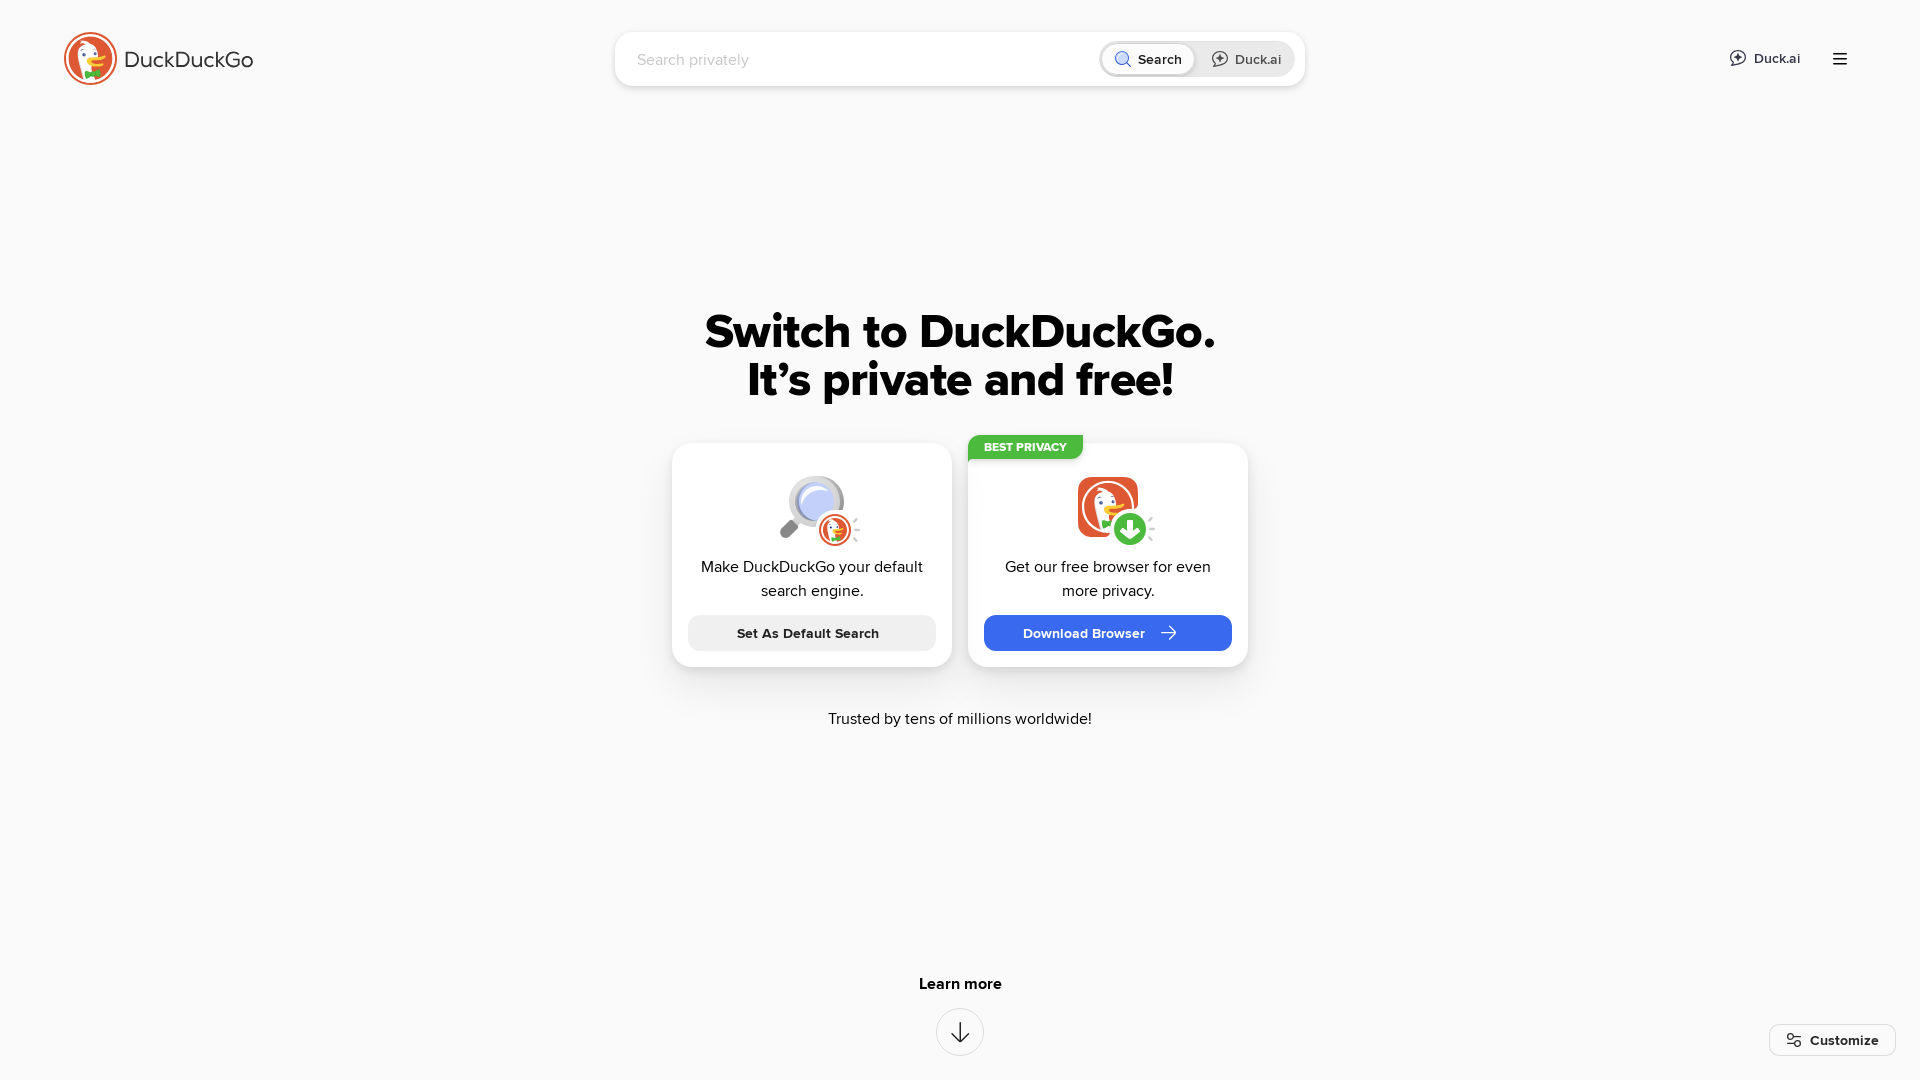

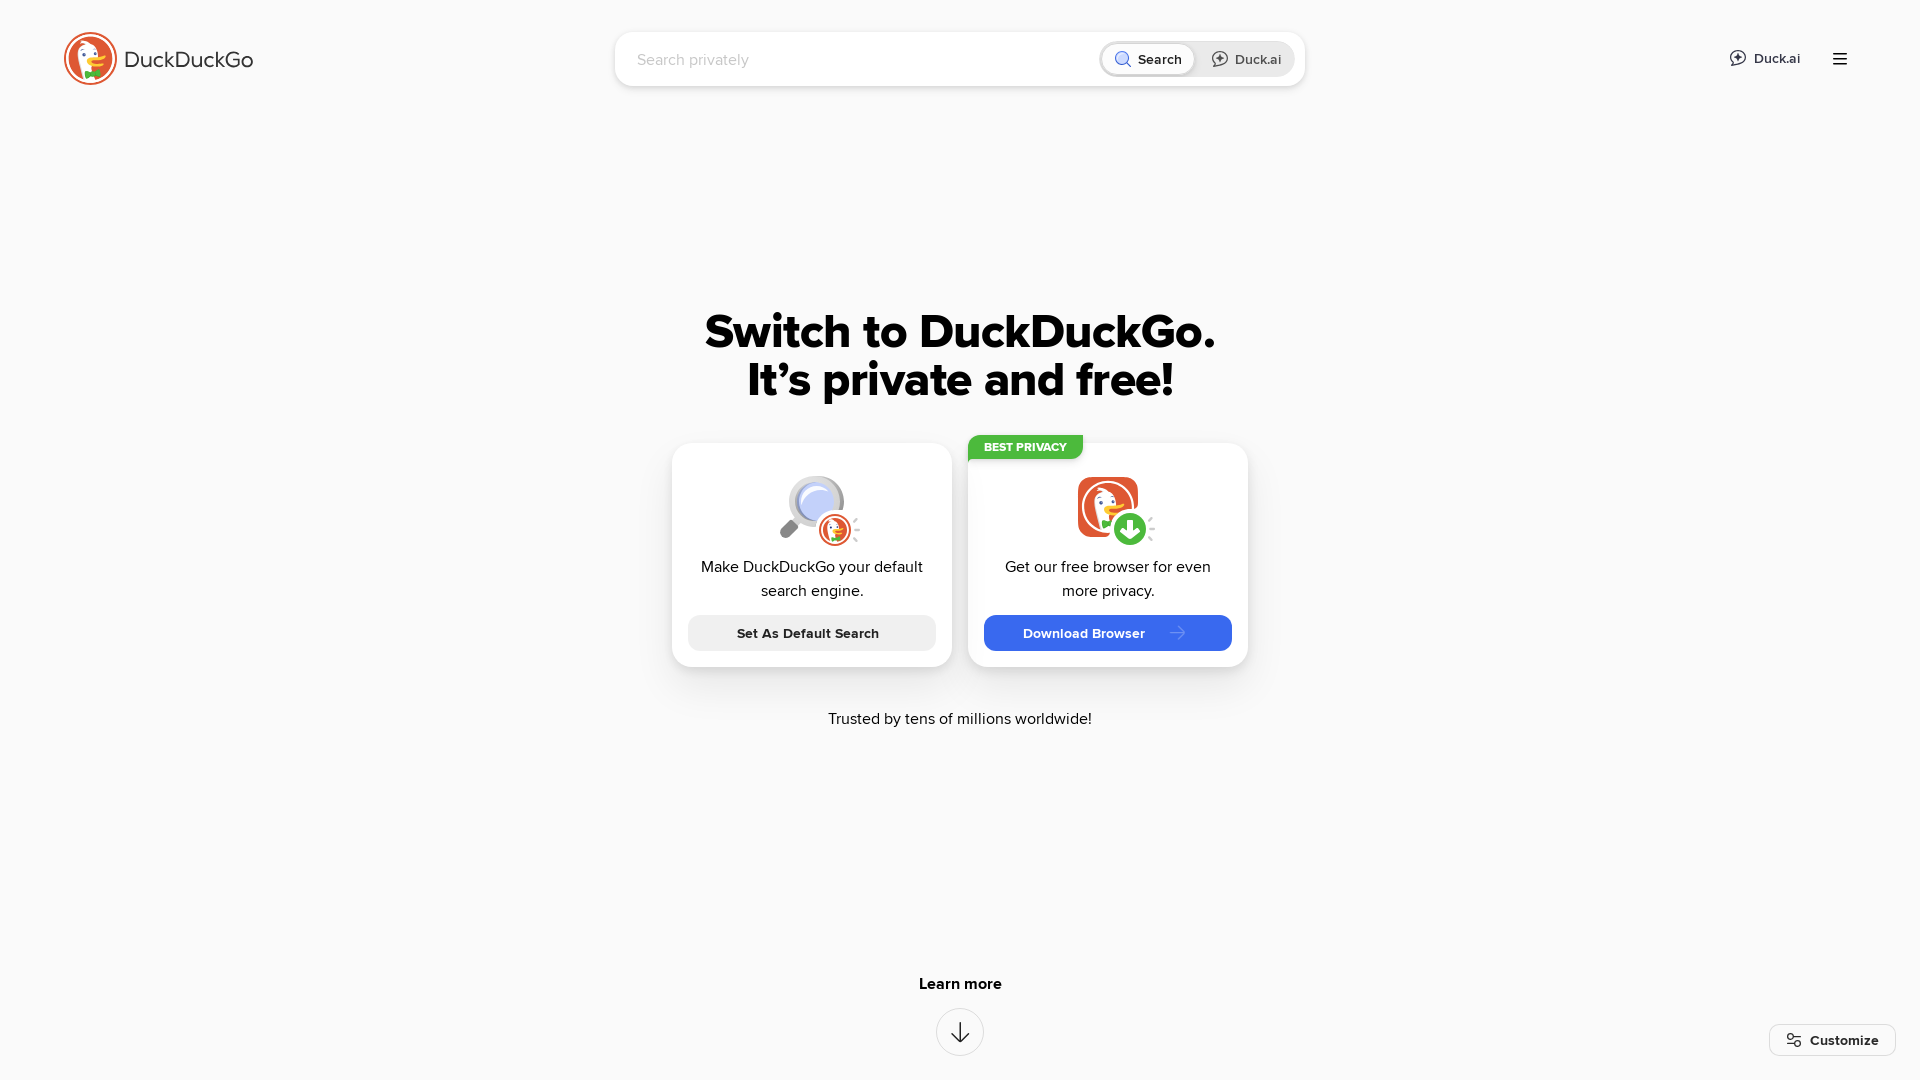